Tests jQuery UI drag and drop functionality by dragging an element from source to target location

Starting URL: https://www.jqueryui.com

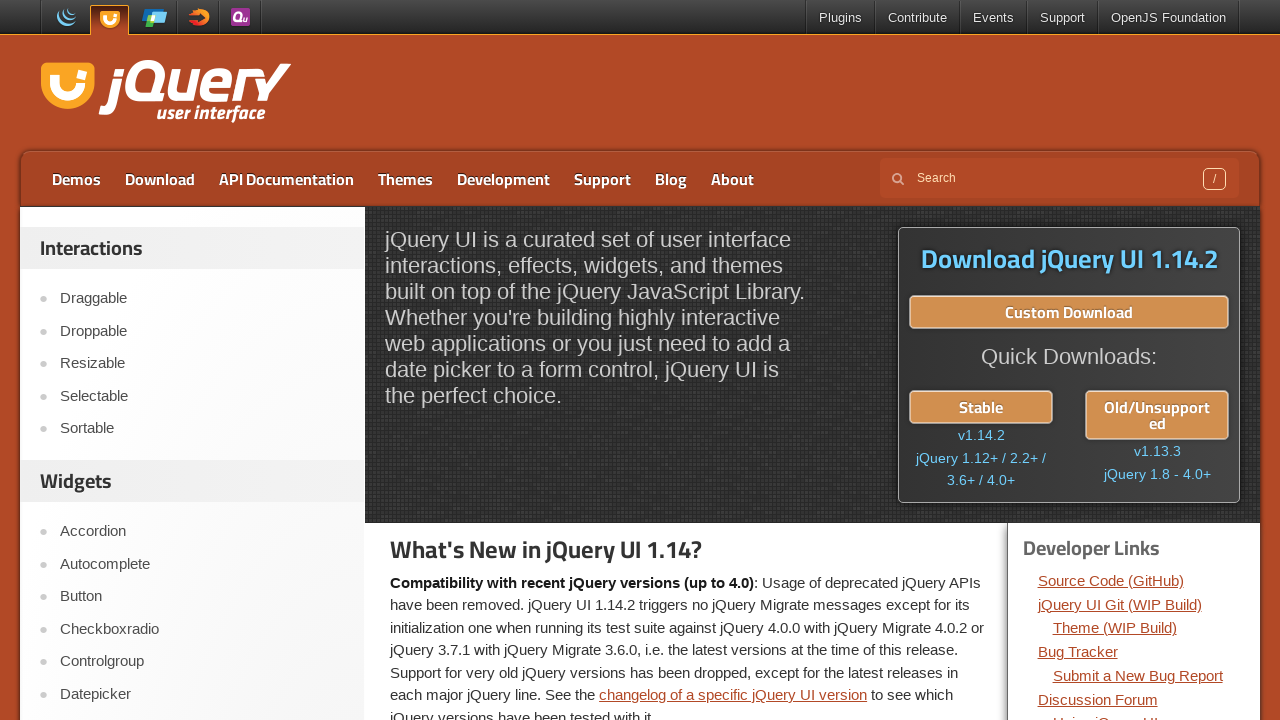

Clicked on Droppable link to navigate to demo page at (202, 331) on text=Droppable
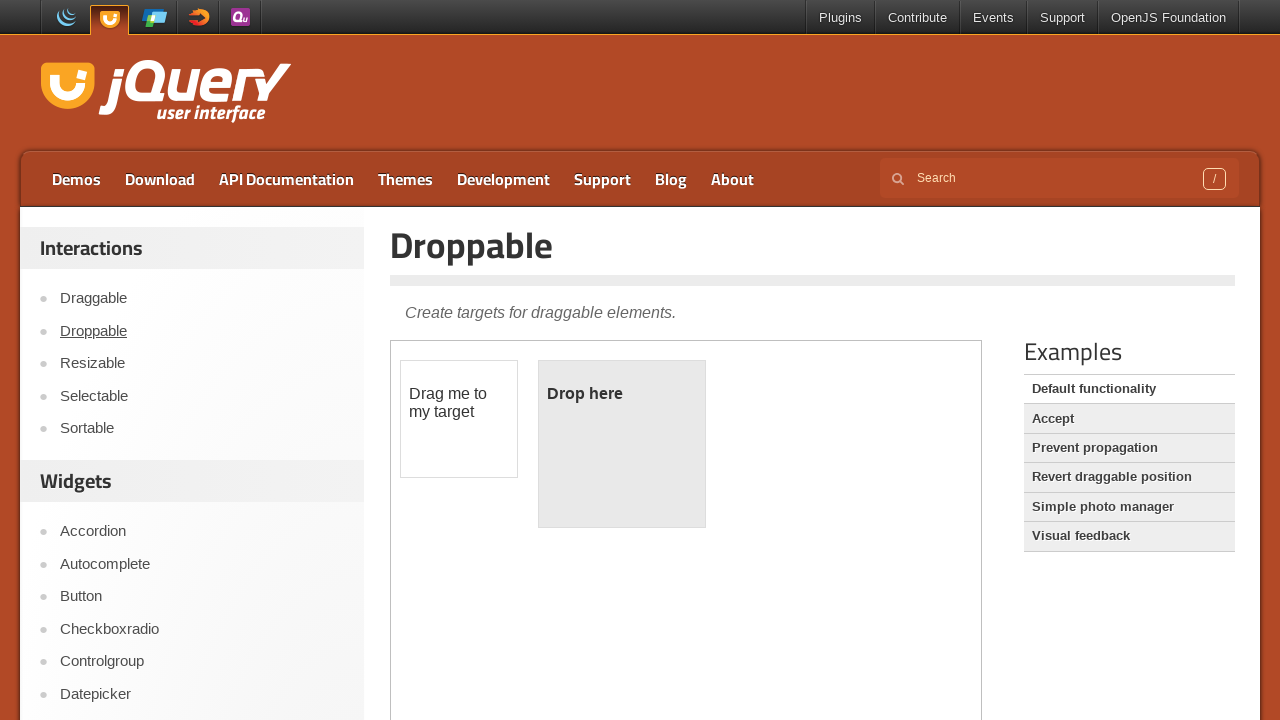

Located the iframe containing drag-drop demo
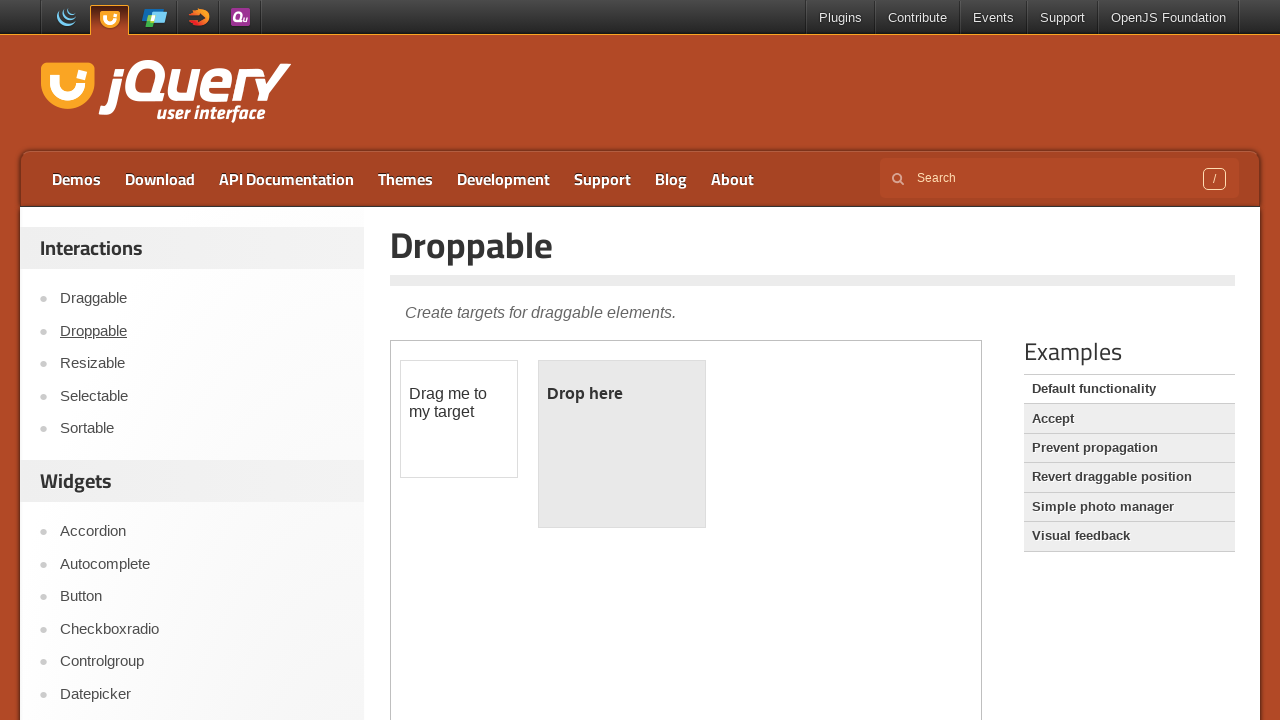

Located the draggable element with id 'draggable'
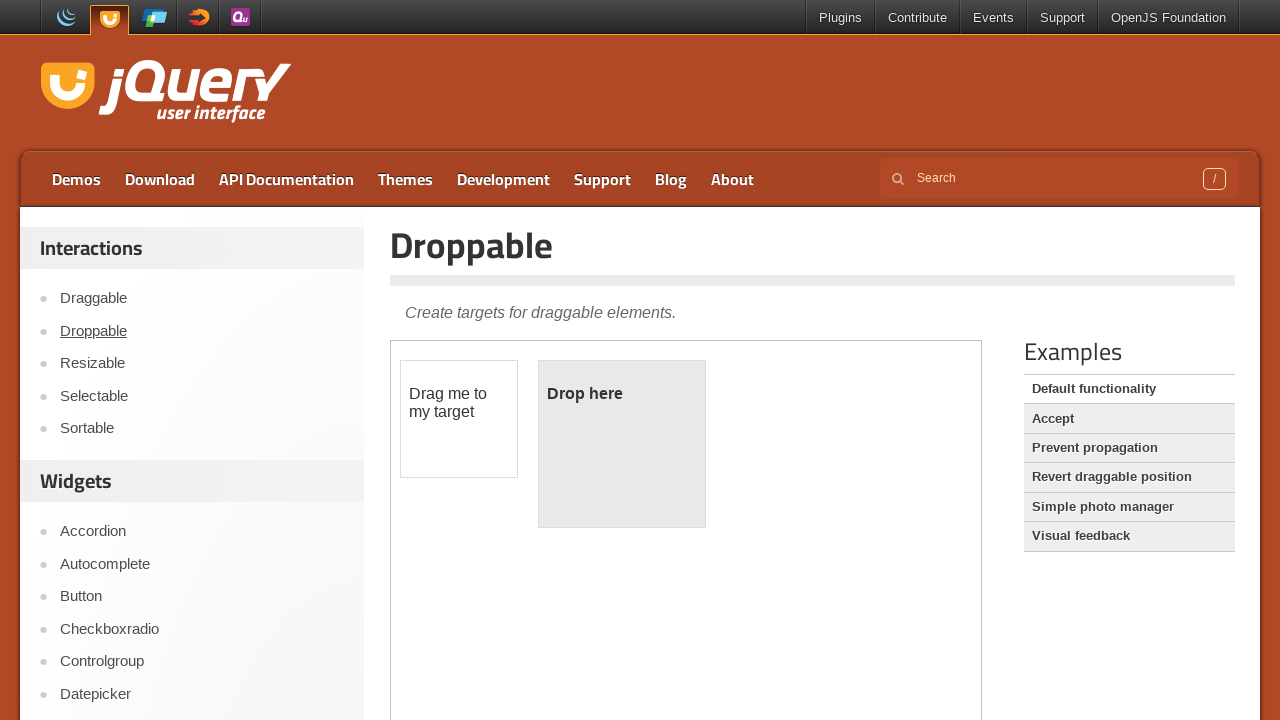

Located the droppable target element with id 'droppable'
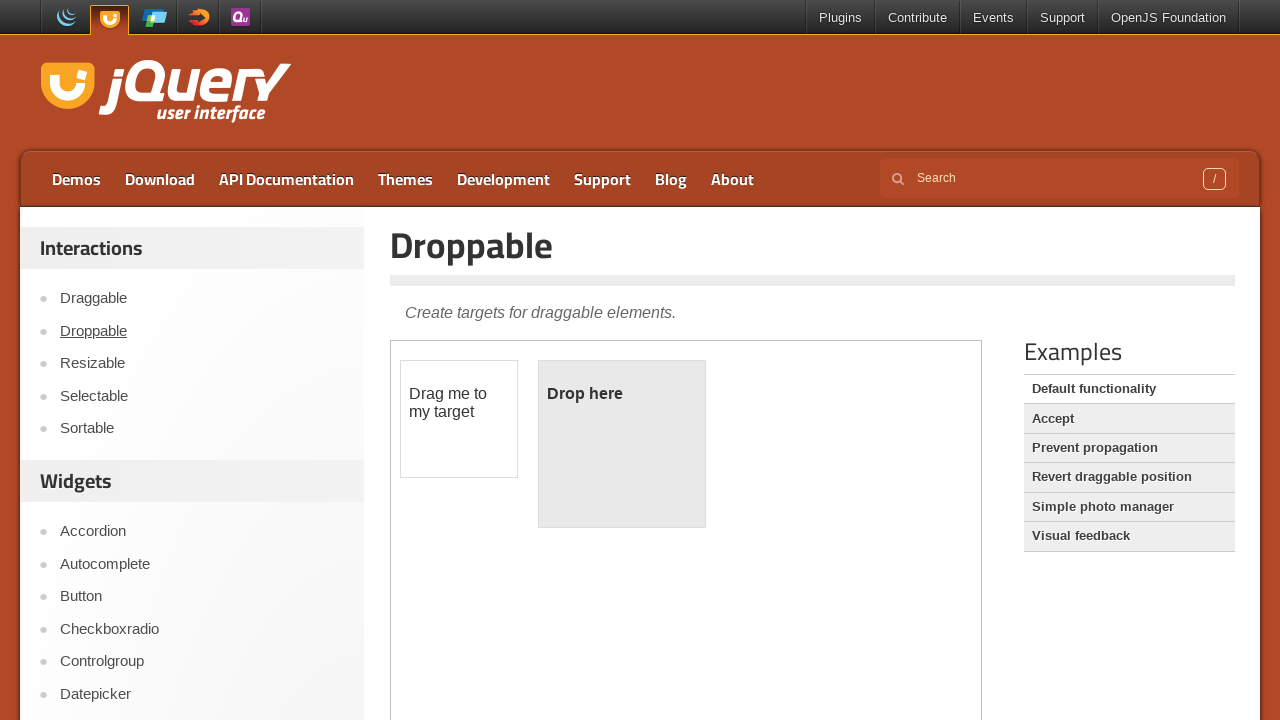

Dragged element from draggable source to droppable target at (622, 444)
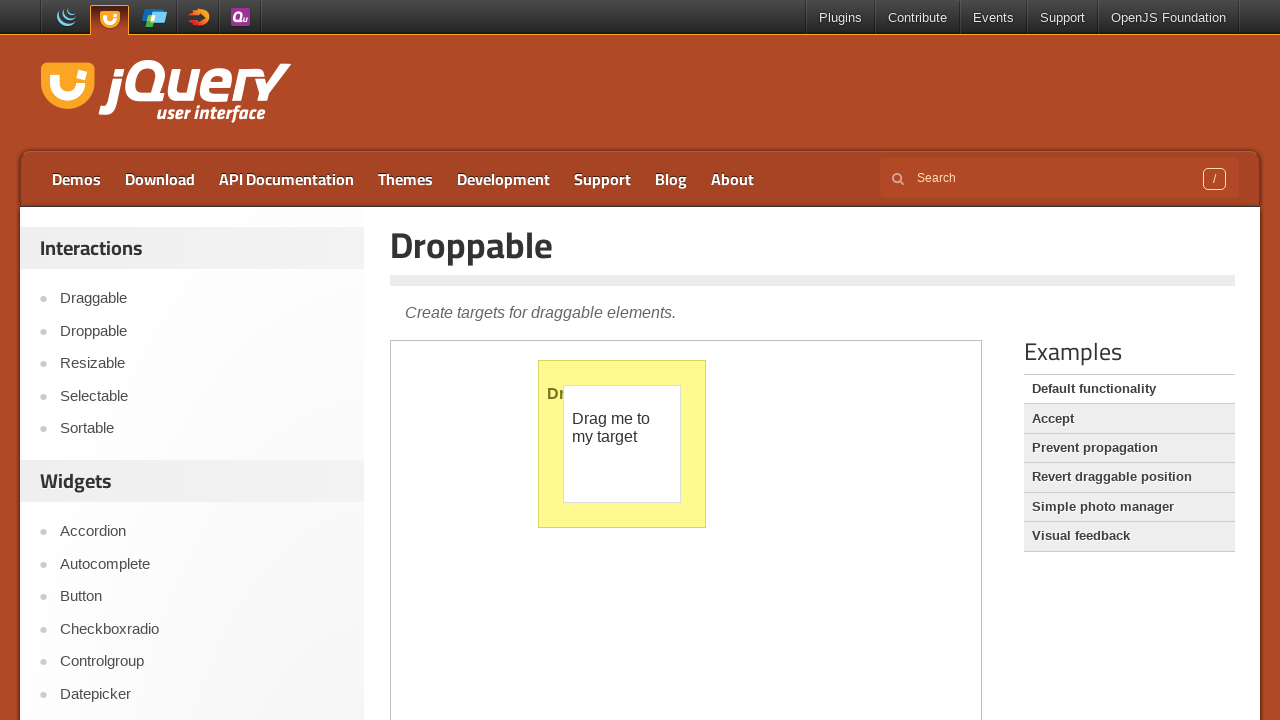

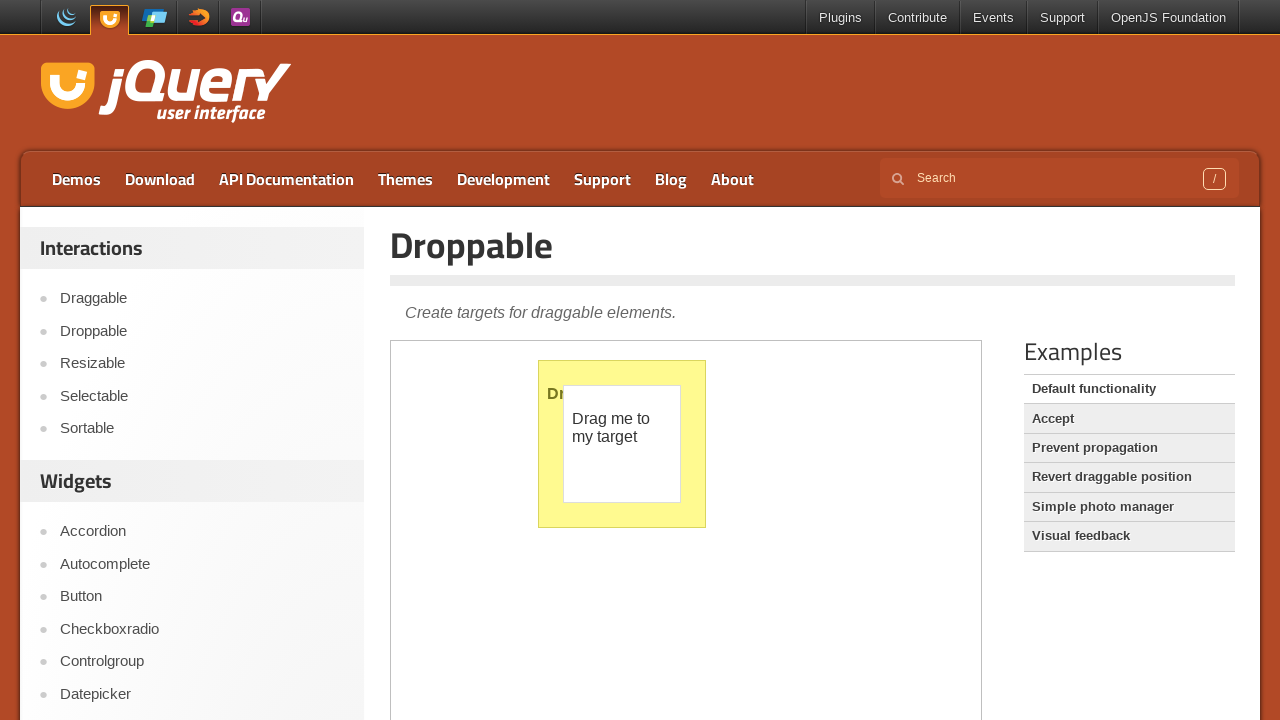